Opens a website, creates a new browser tab using JavaScript, switches to it, and navigates to a different URL in the new tab

Starting URL: https://dan-it.com.ua/uk/

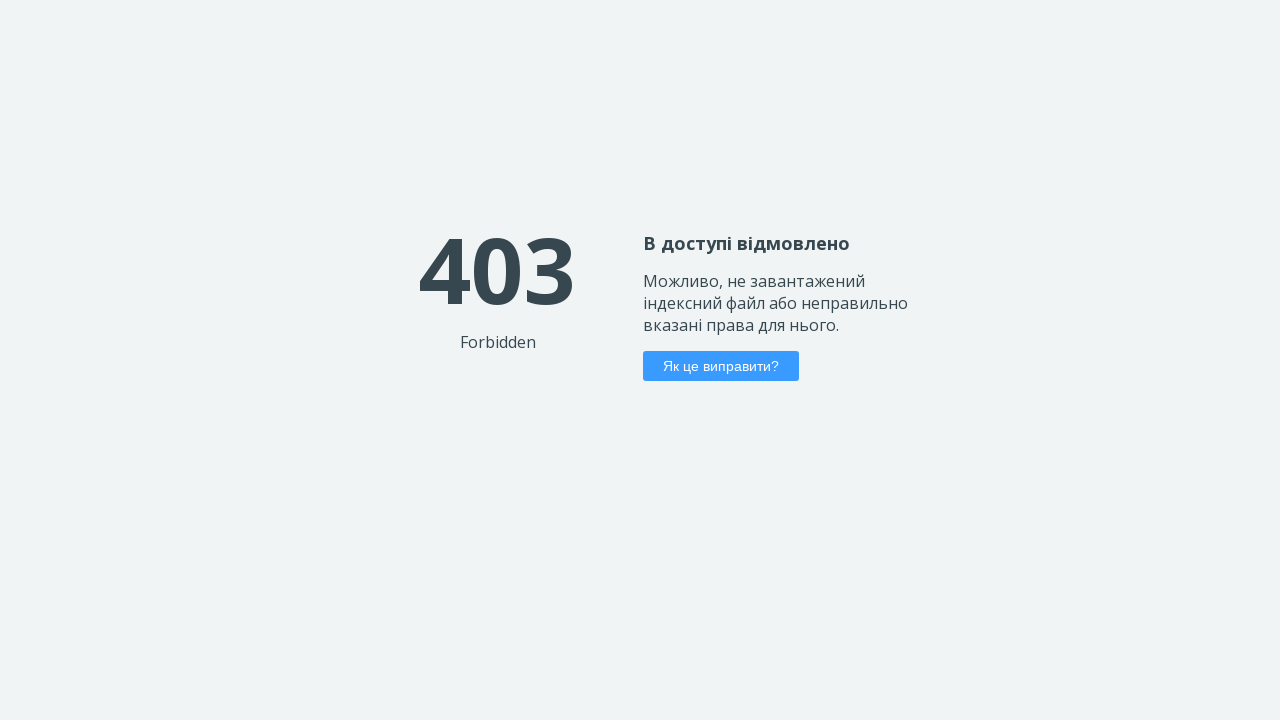

Opened a new browser tab using JavaScript
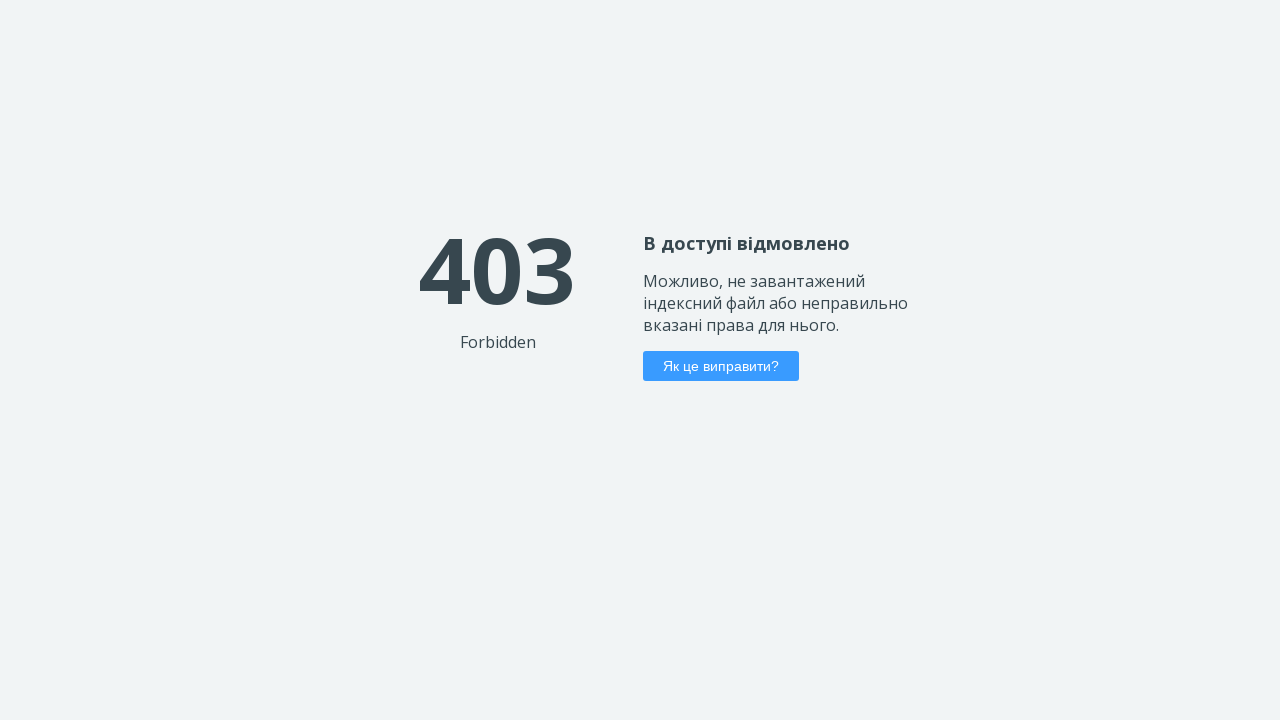

Retrieved all open pages from browser context
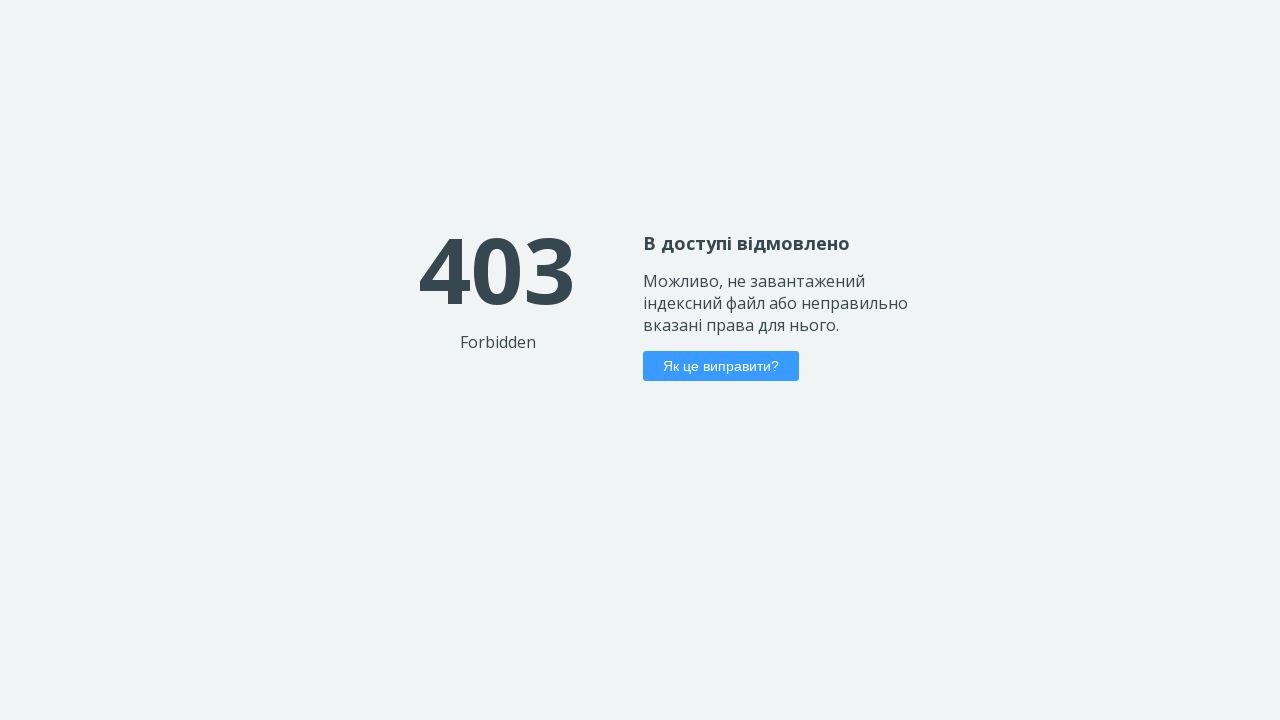

Switched to the newly opened tab
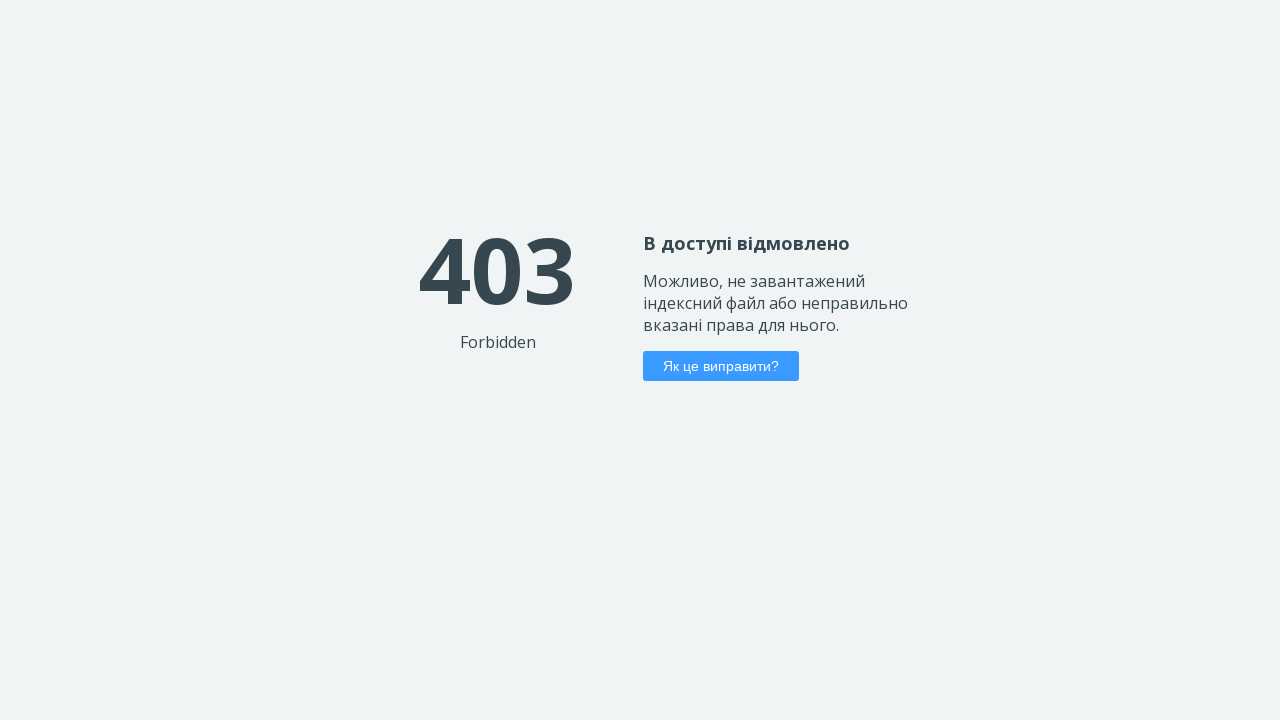

Navigated to Guinness World Records website in new tab
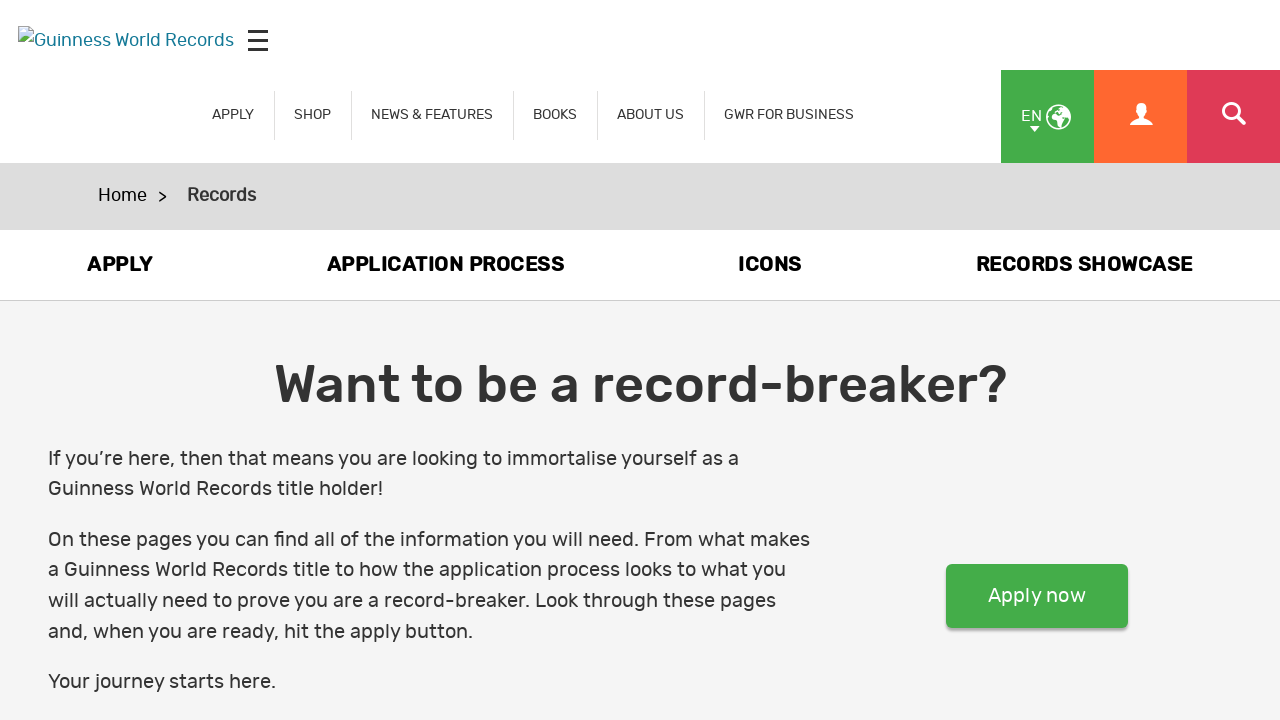

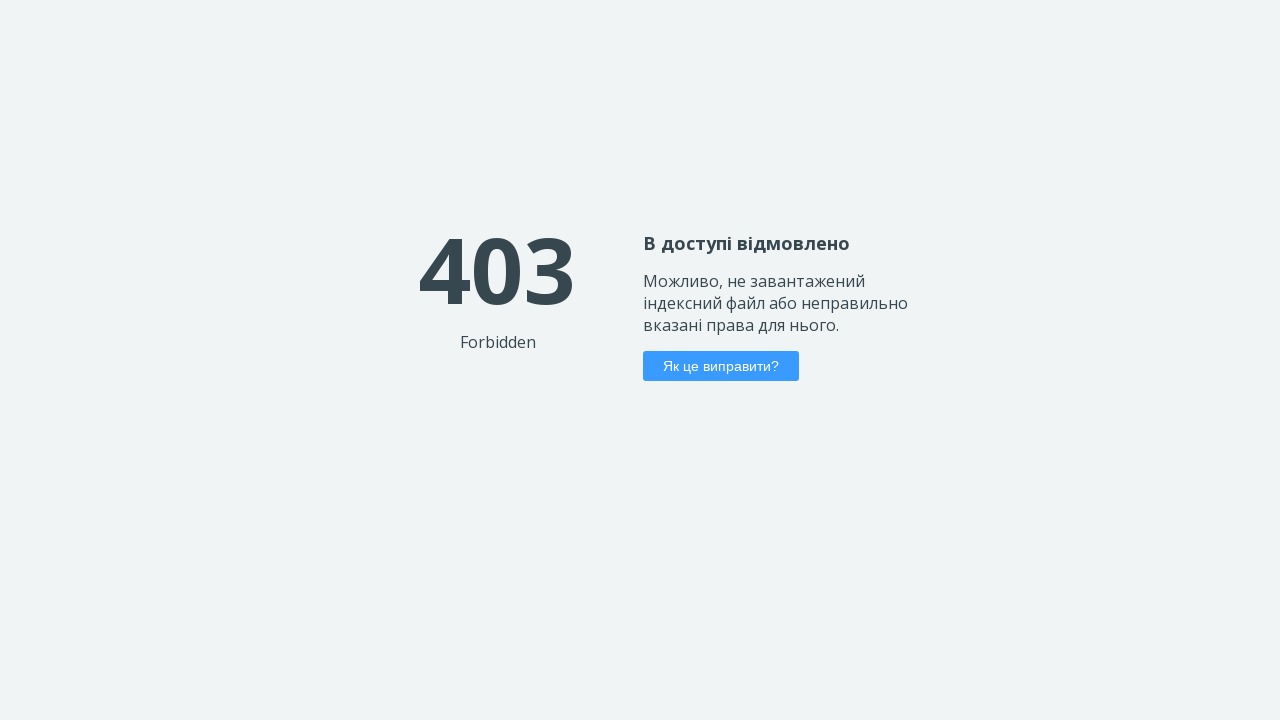